Tests file upload functionality by selecting a file using the file input element on the upload page

Starting URL: https://the-internet.herokuapp.com/upload

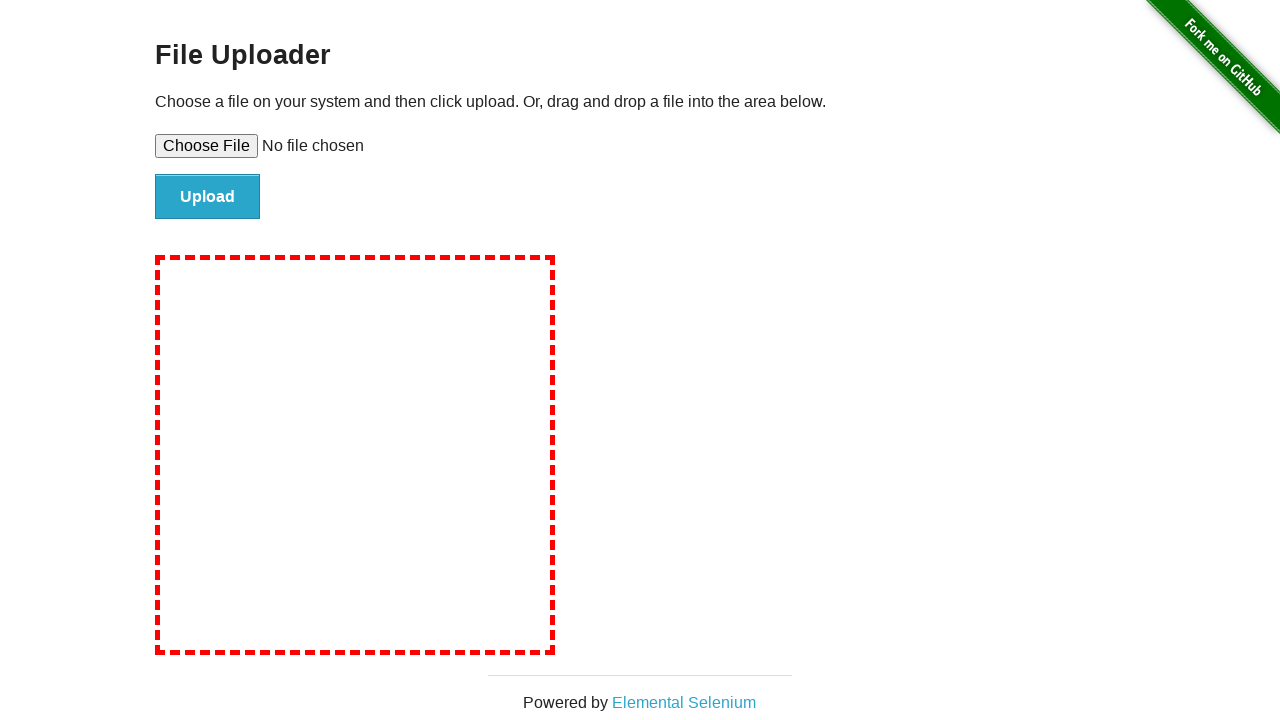

Created temporary test file for upload
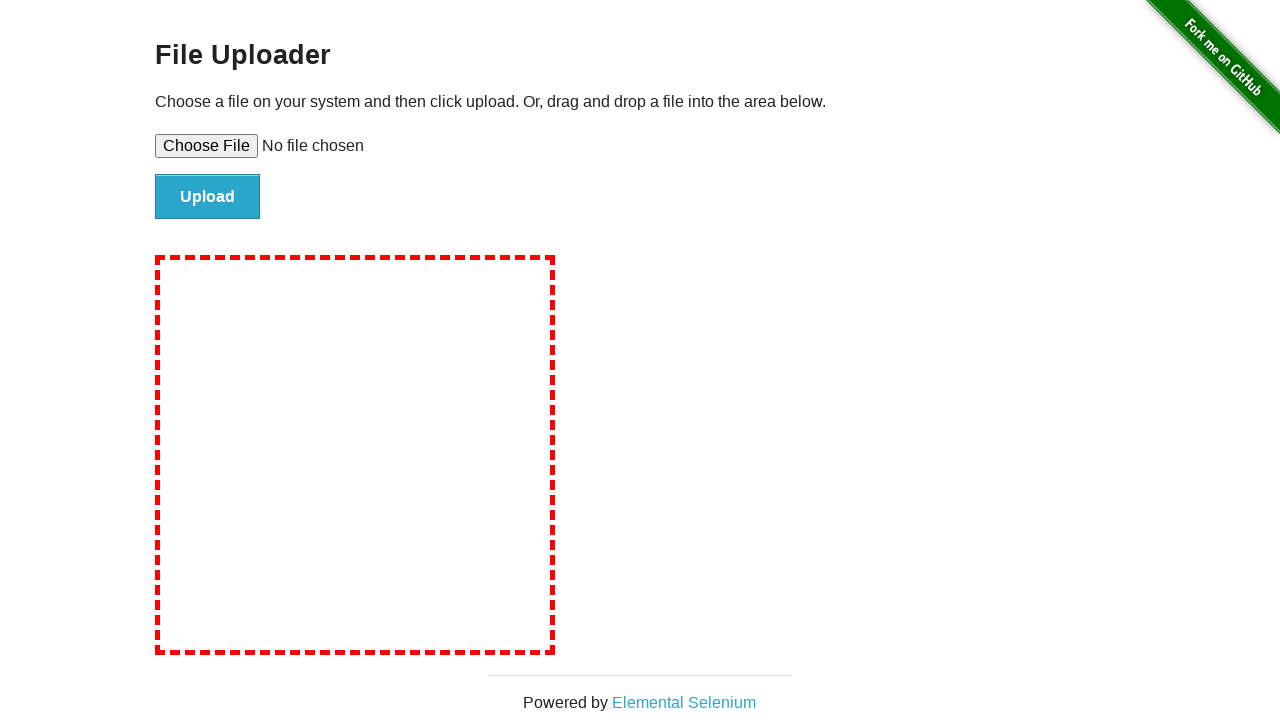

Selected file for upload using file input element
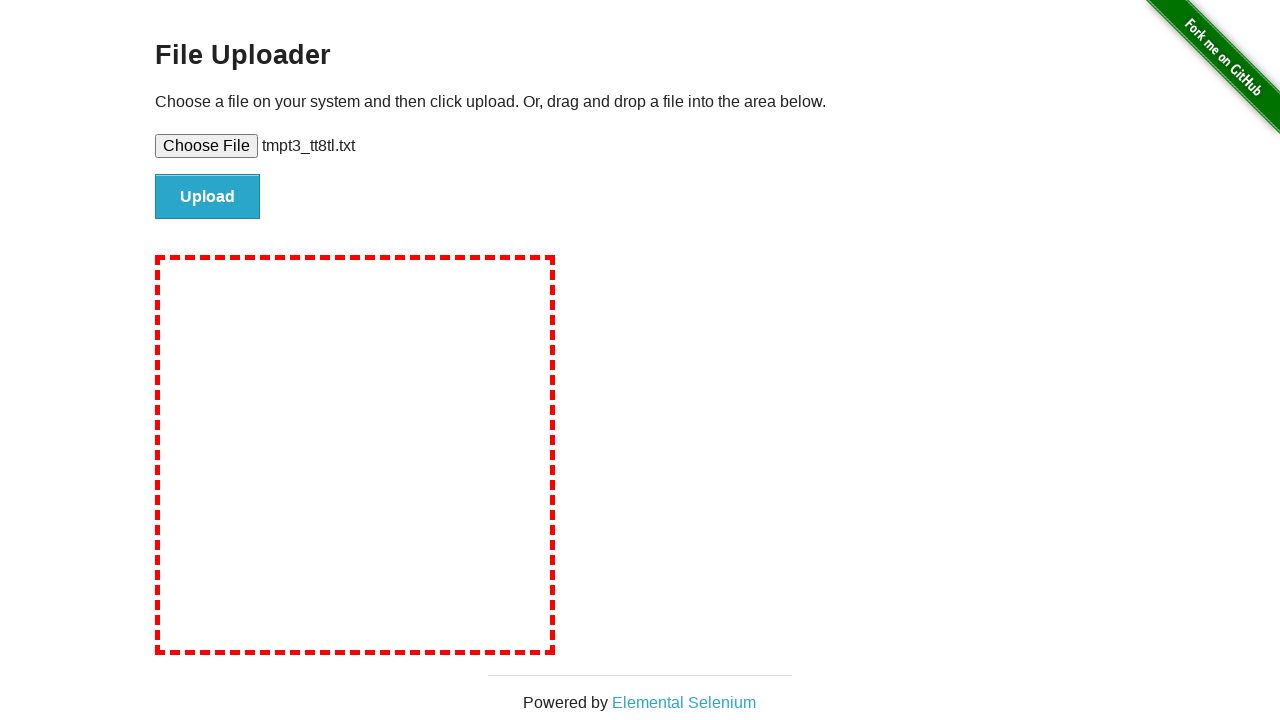

Clicked upload button to submit the file at (208, 197) on #file-submit
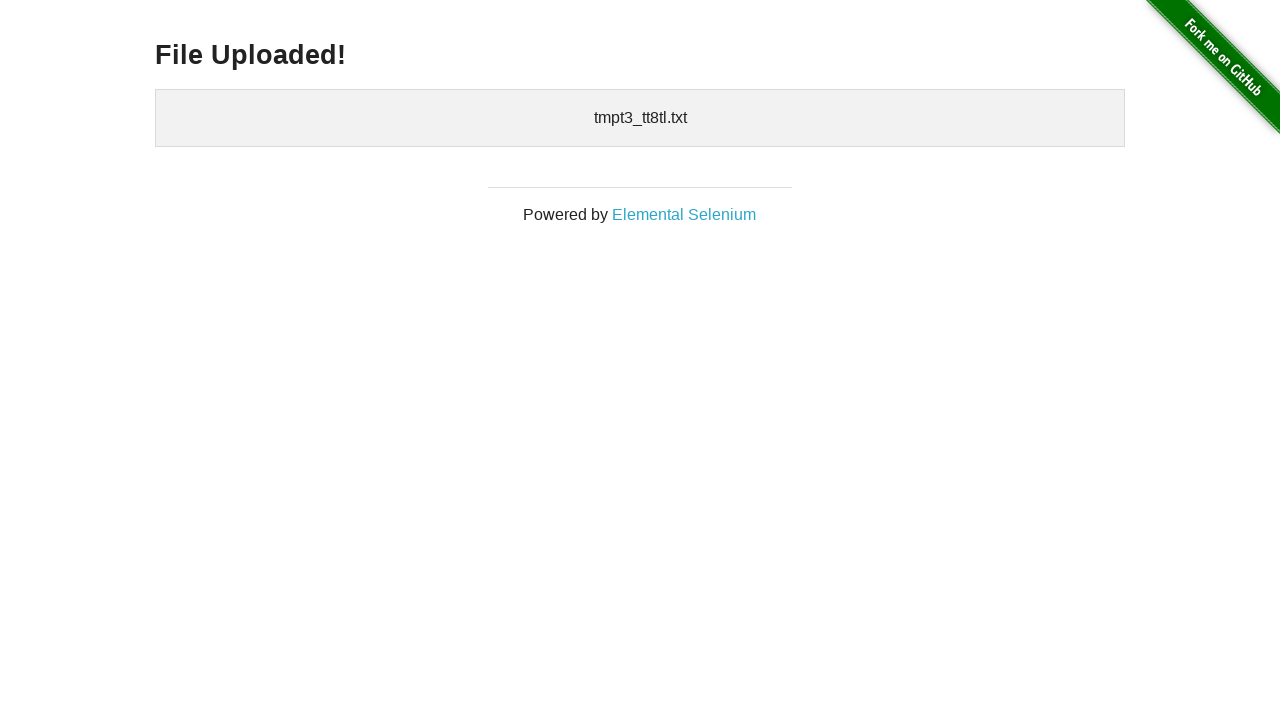

Upload confirmation appeared
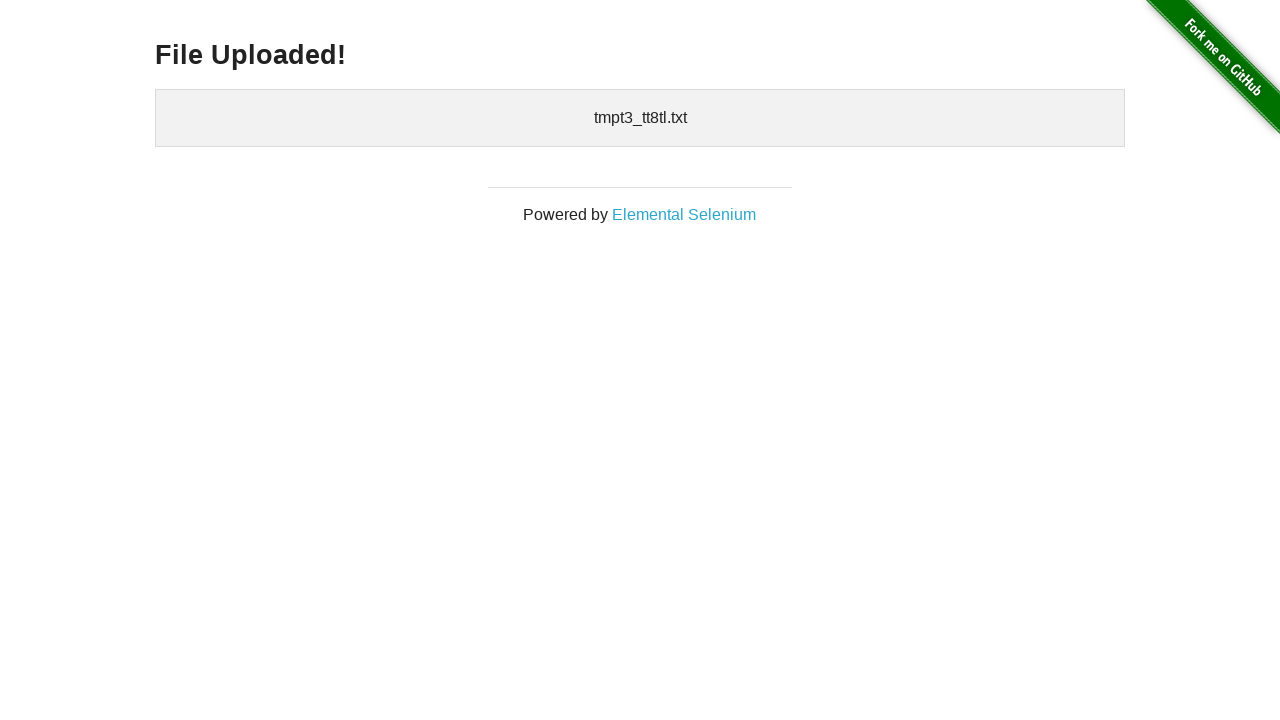

Cleaned up temporary test file
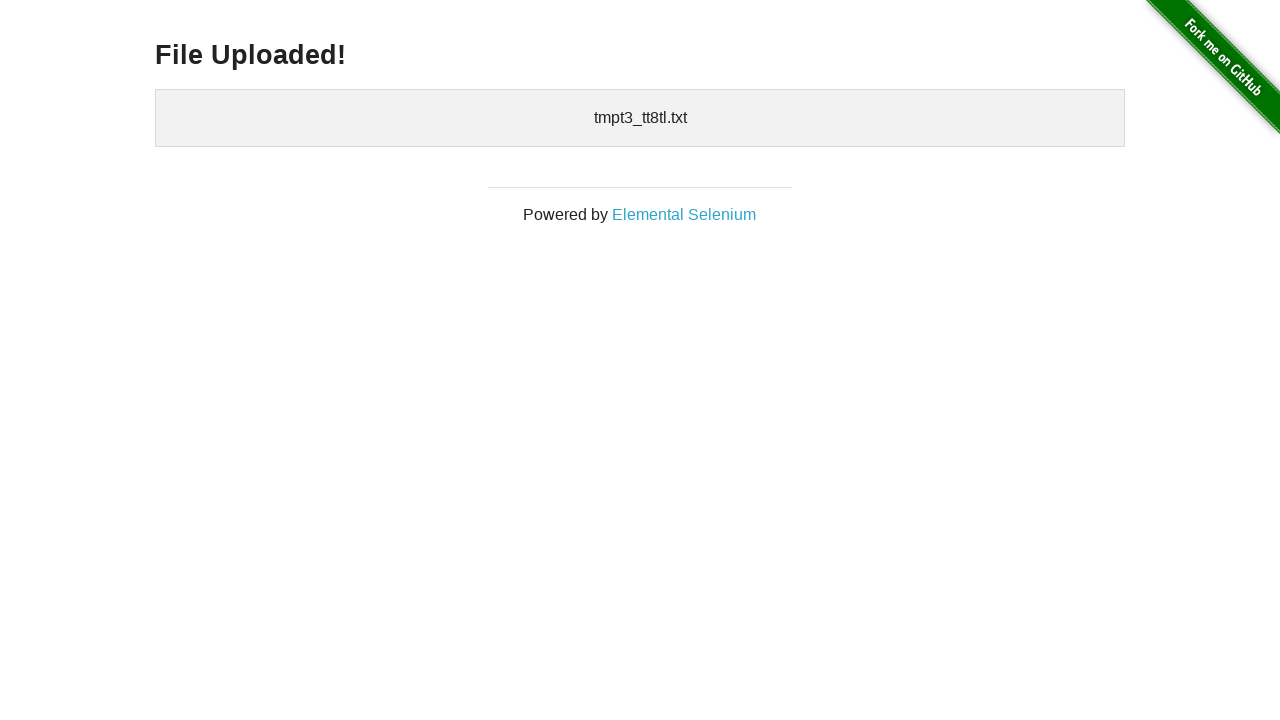

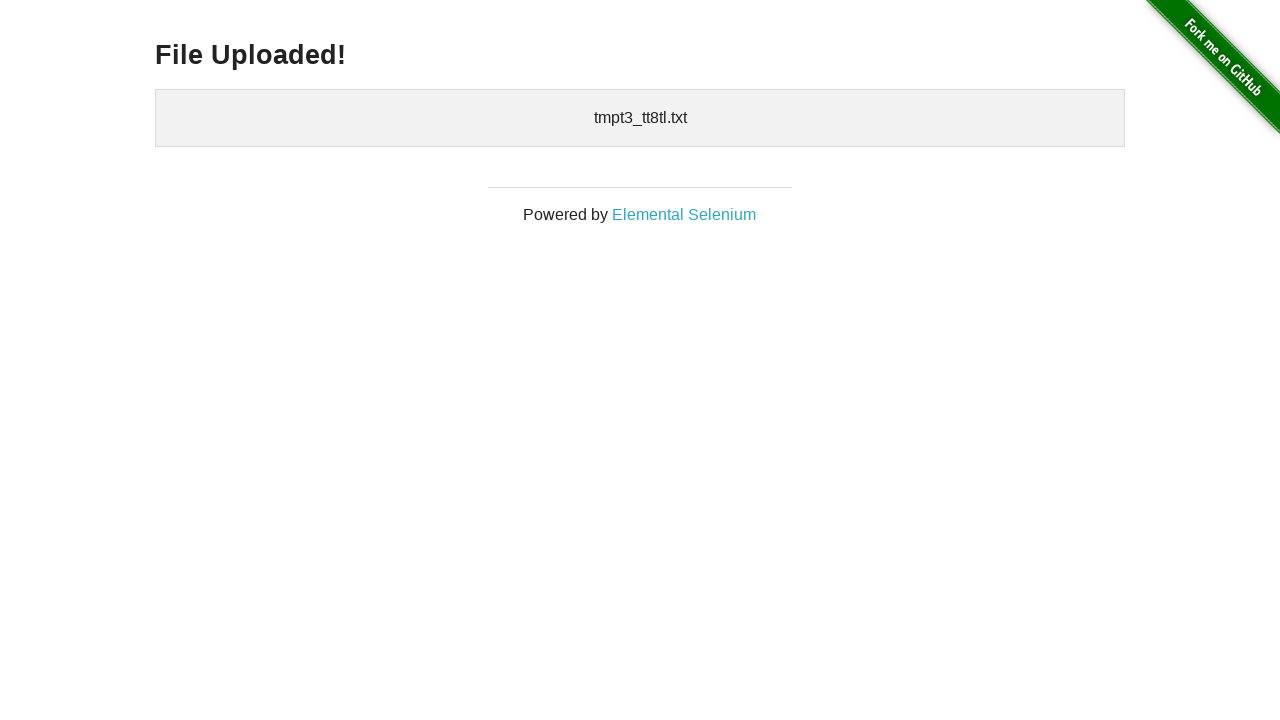